Tests that new todo items are appended to the bottom of the list by adding 3 items

Starting URL: https://demo.playwright.dev/todomvc

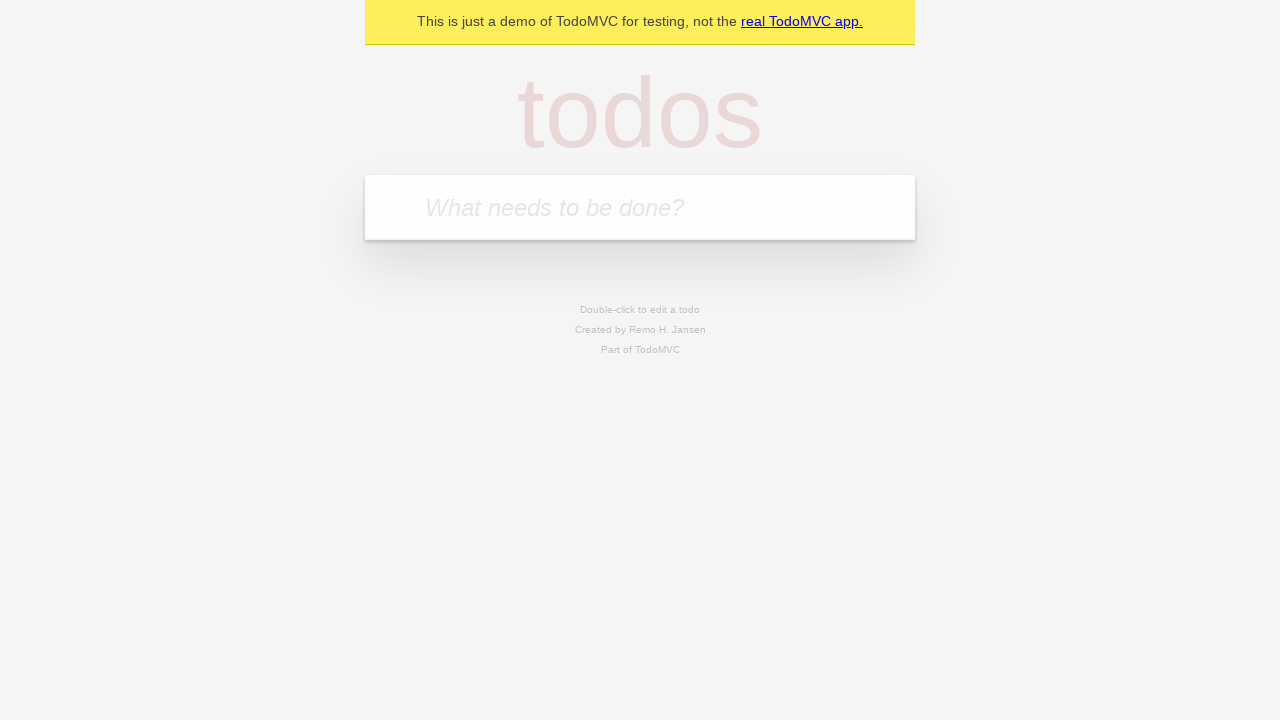

Filled new todo input with 'buy some cheese' on .new-todo
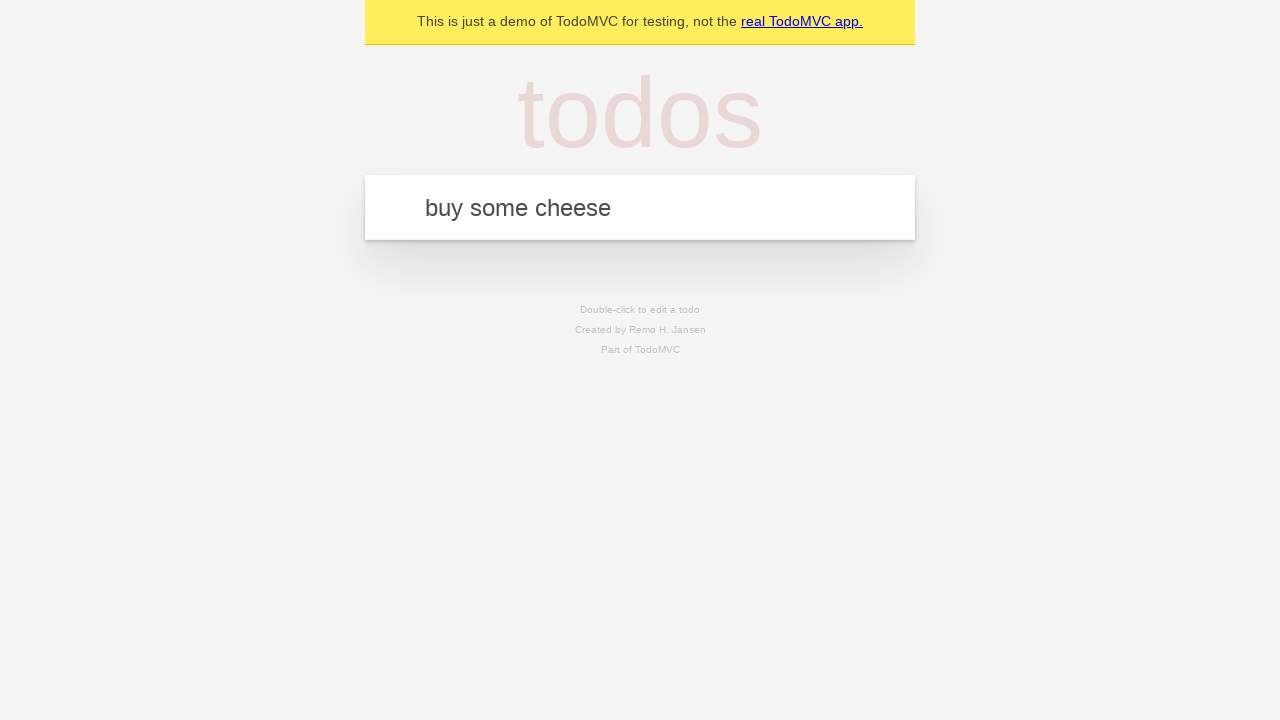

Pressed Enter to add first todo item on .new-todo
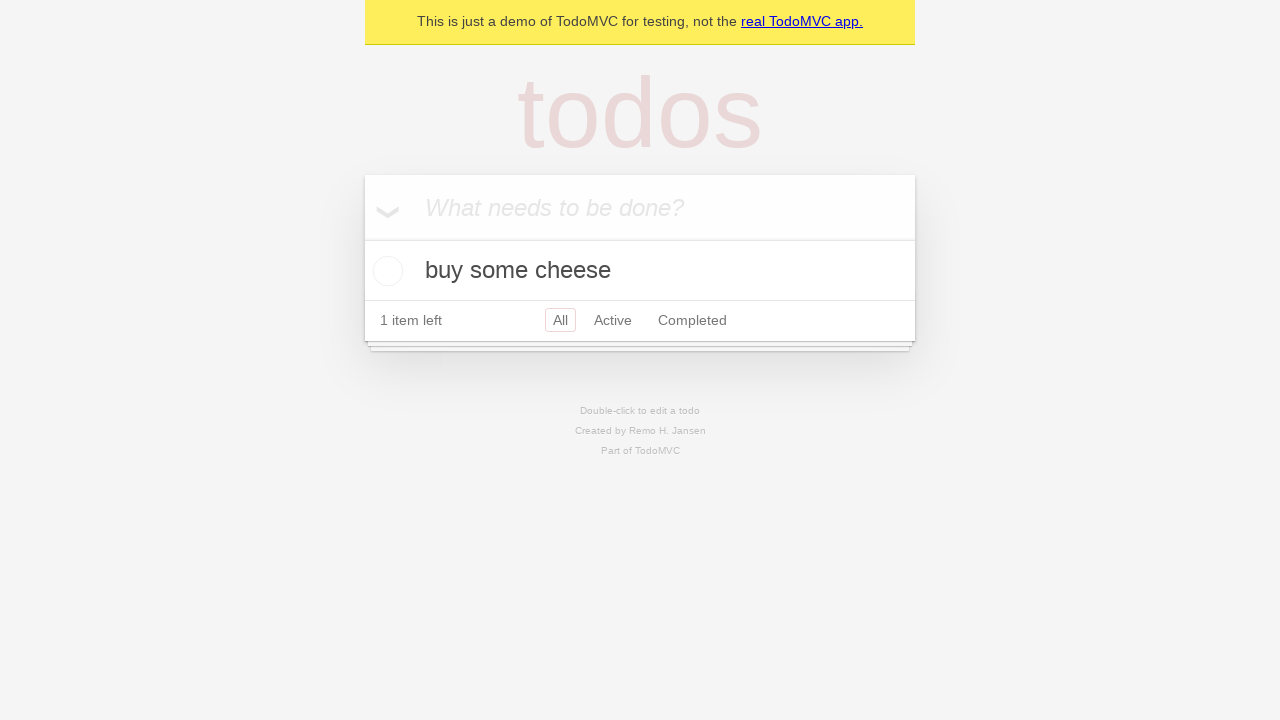

Filled new todo input with 'feed the cat' on .new-todo
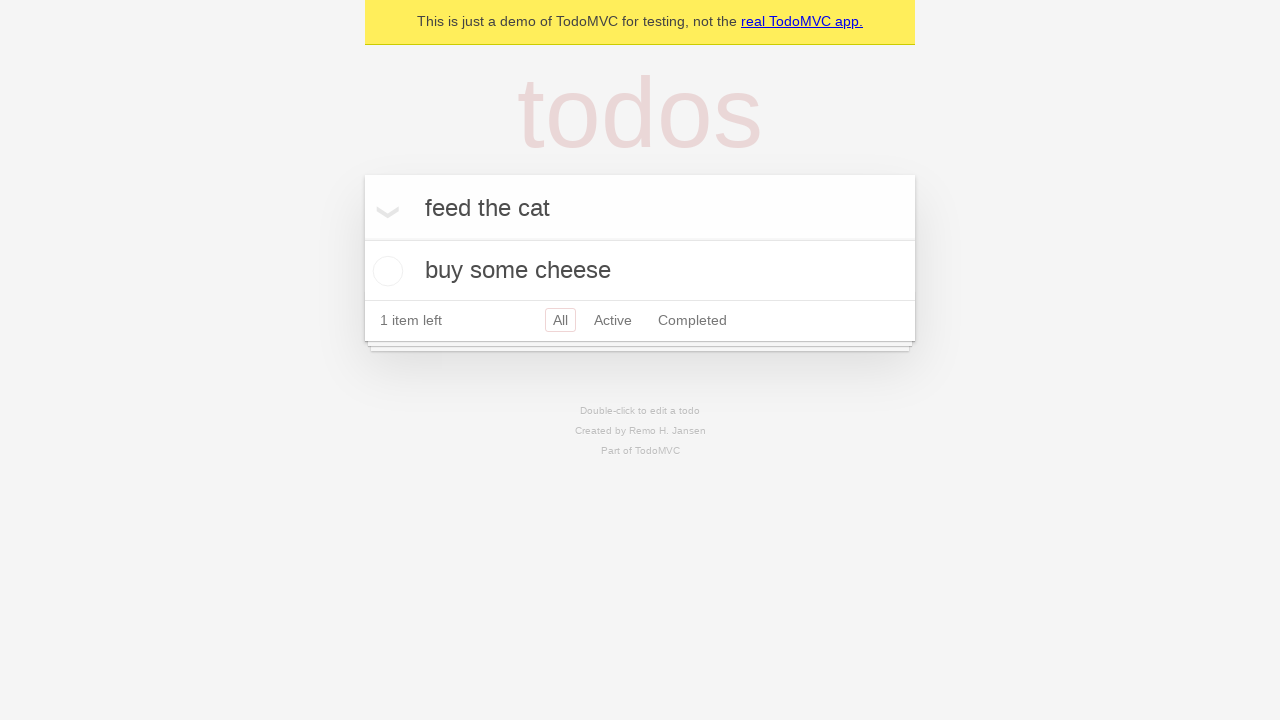

Pressed Enter to add second todo item on .new-todo
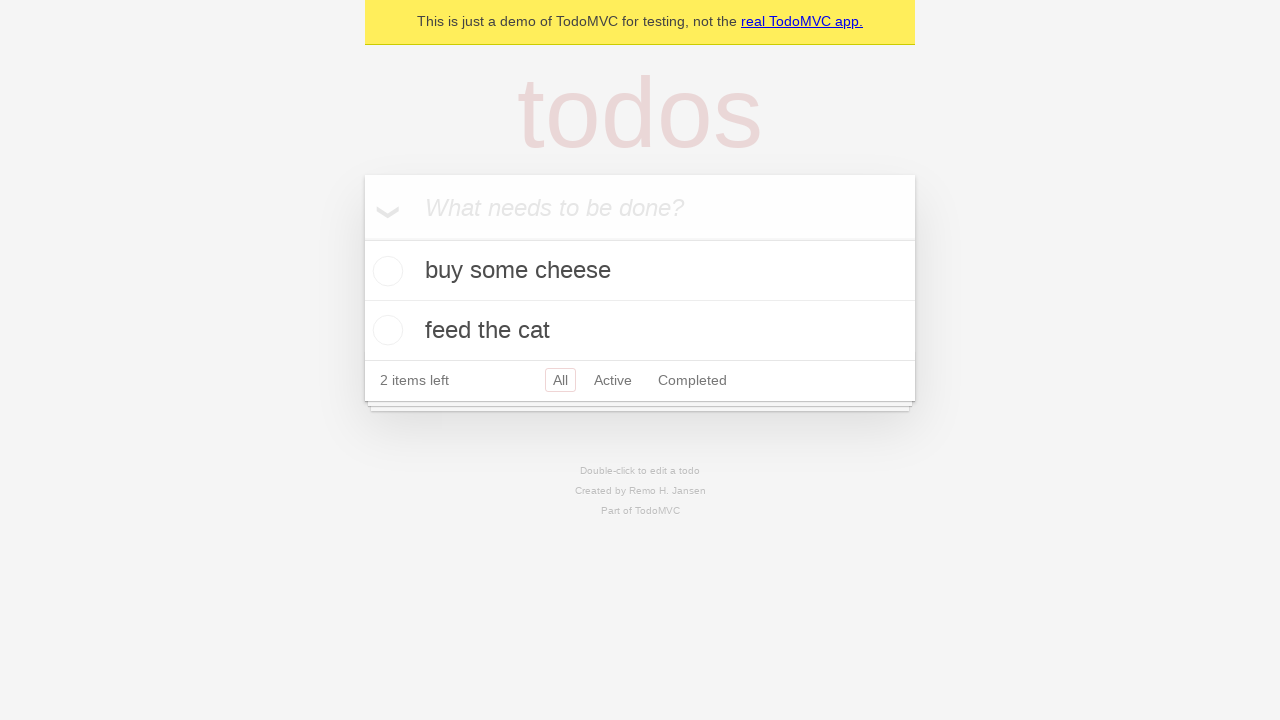

Filled new todo input with 'book a doctors appointment' on .new-todo
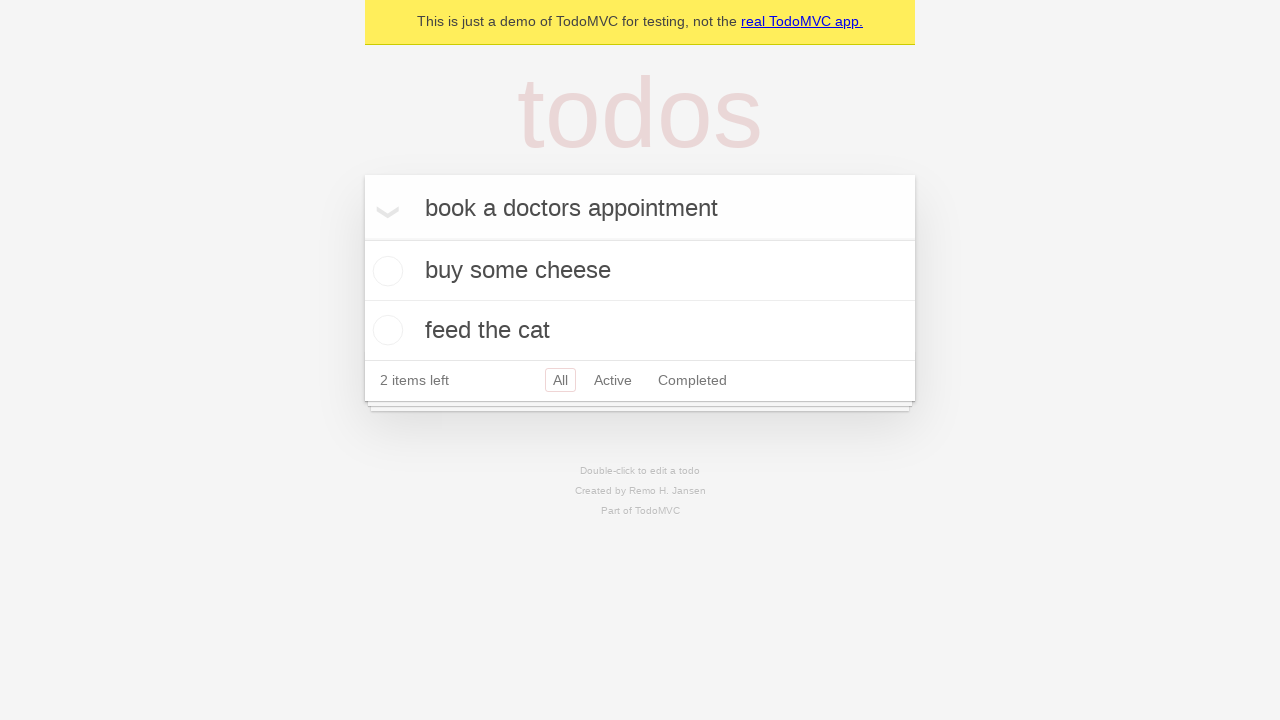

Pressed Enter to add third todo item on .new-todo
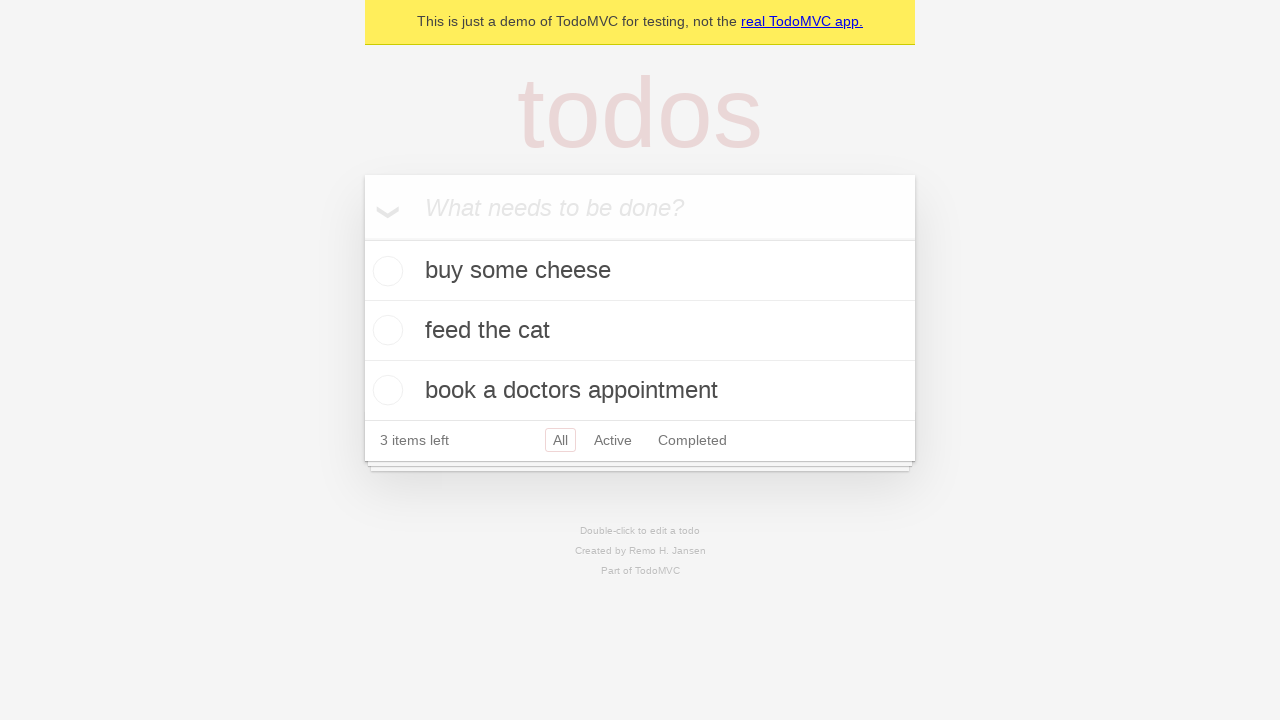

Verified all 3 todo items are present in the list
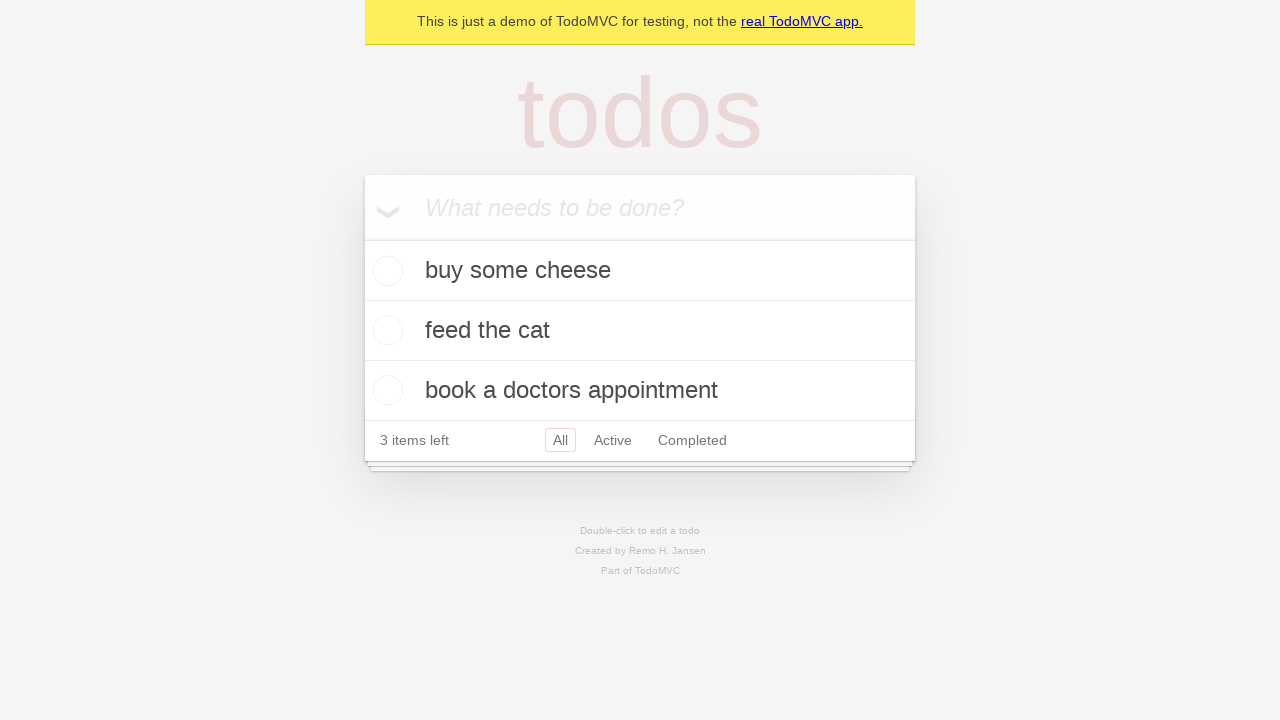

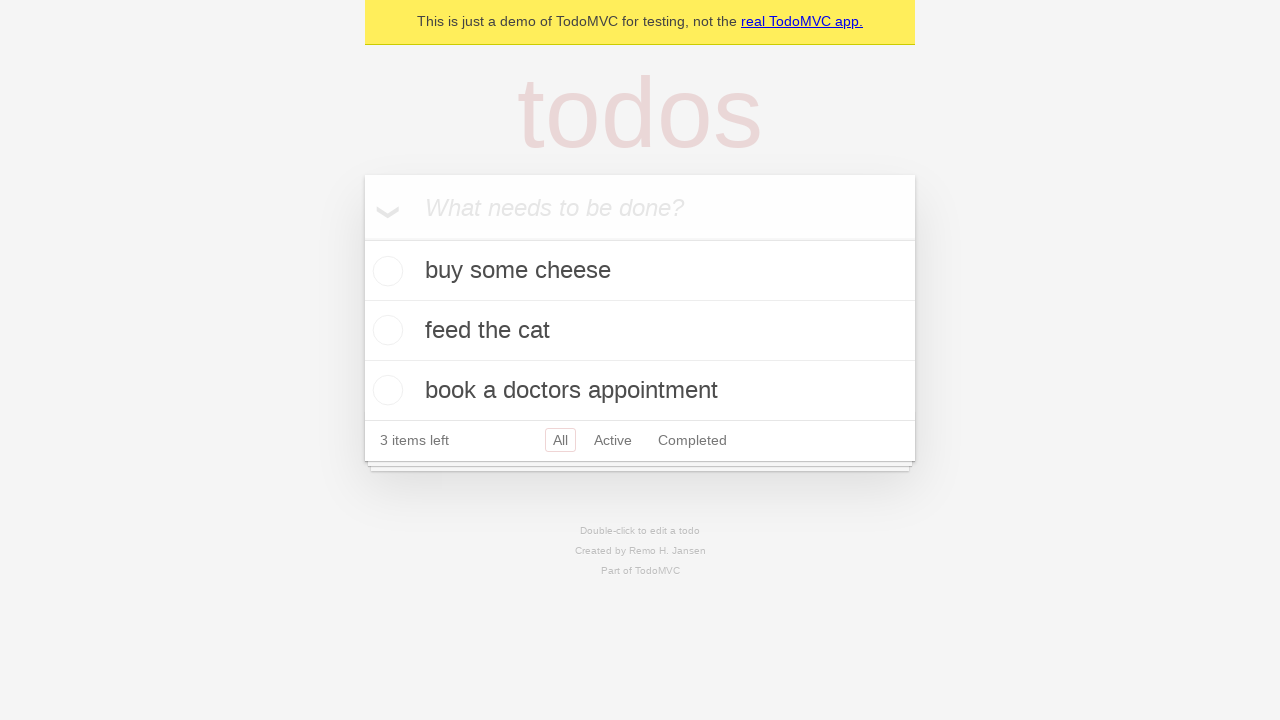